Performs a drag and drop action from box A (draggable) to box B (droppable)

Starting URL: https://crossbrowsertesting.github.io/drag-and-drop

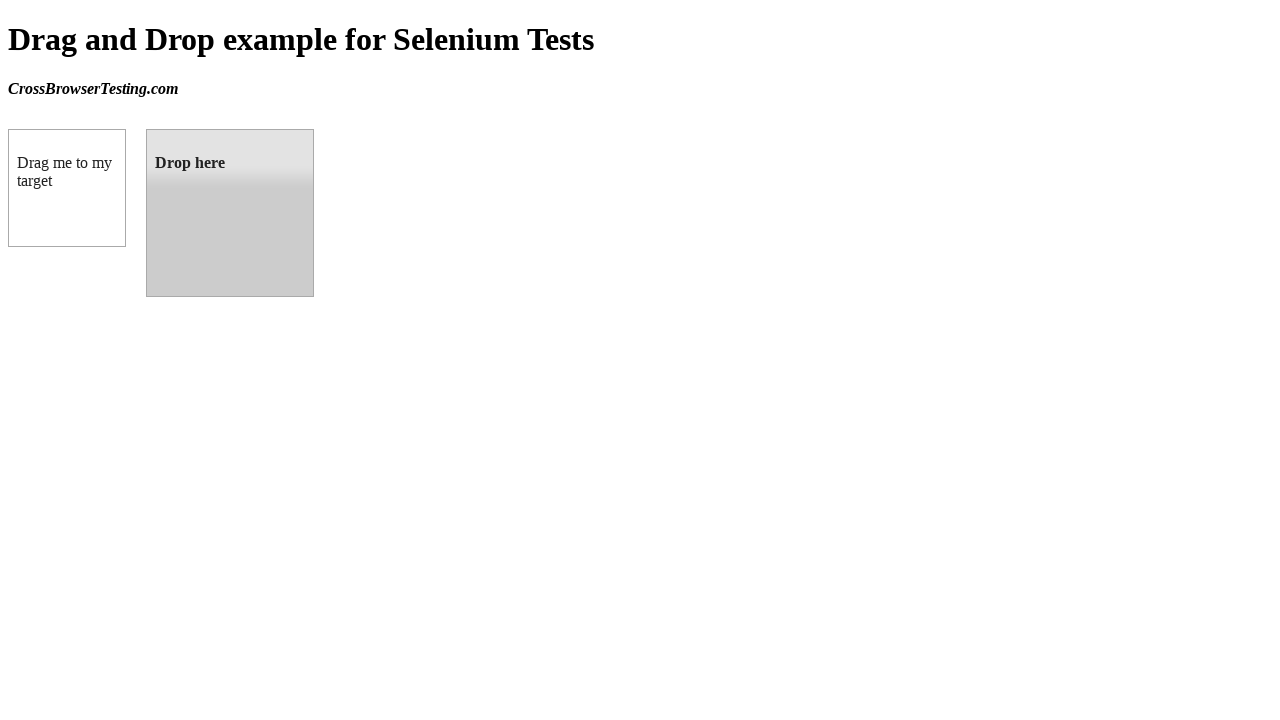

Waited for draggable element to be visible
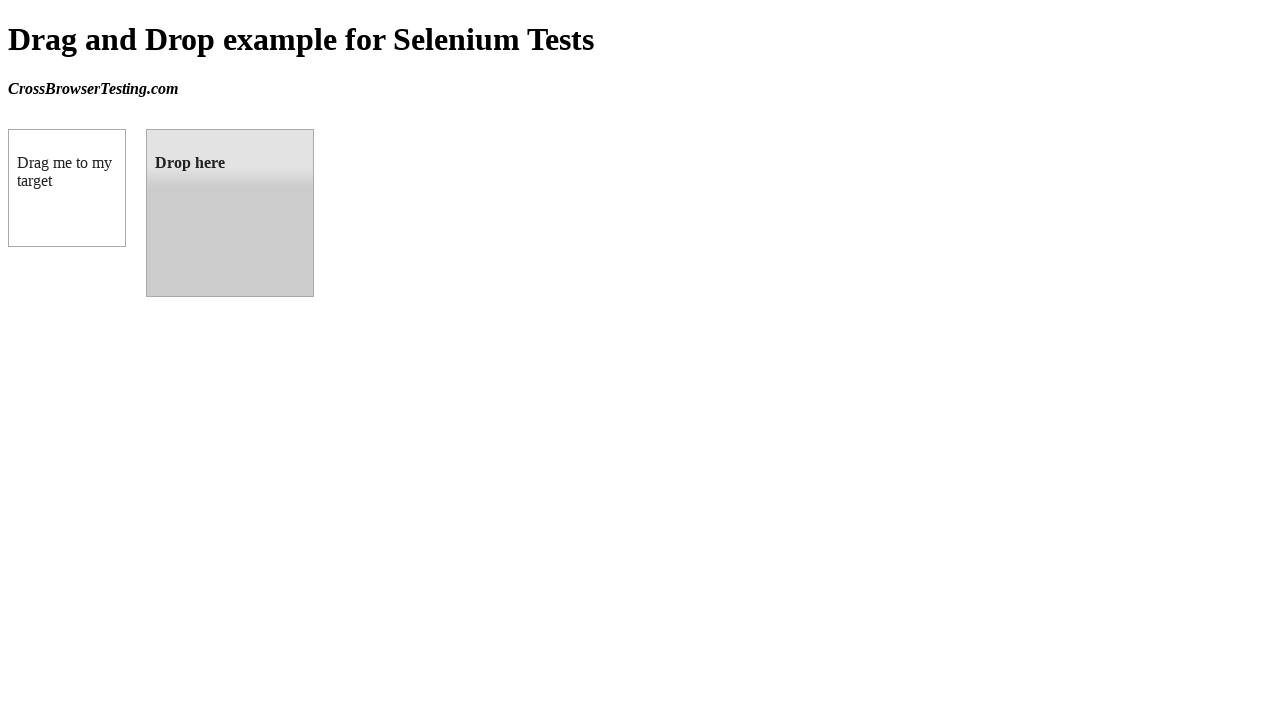

Waited for droppable element to be visible
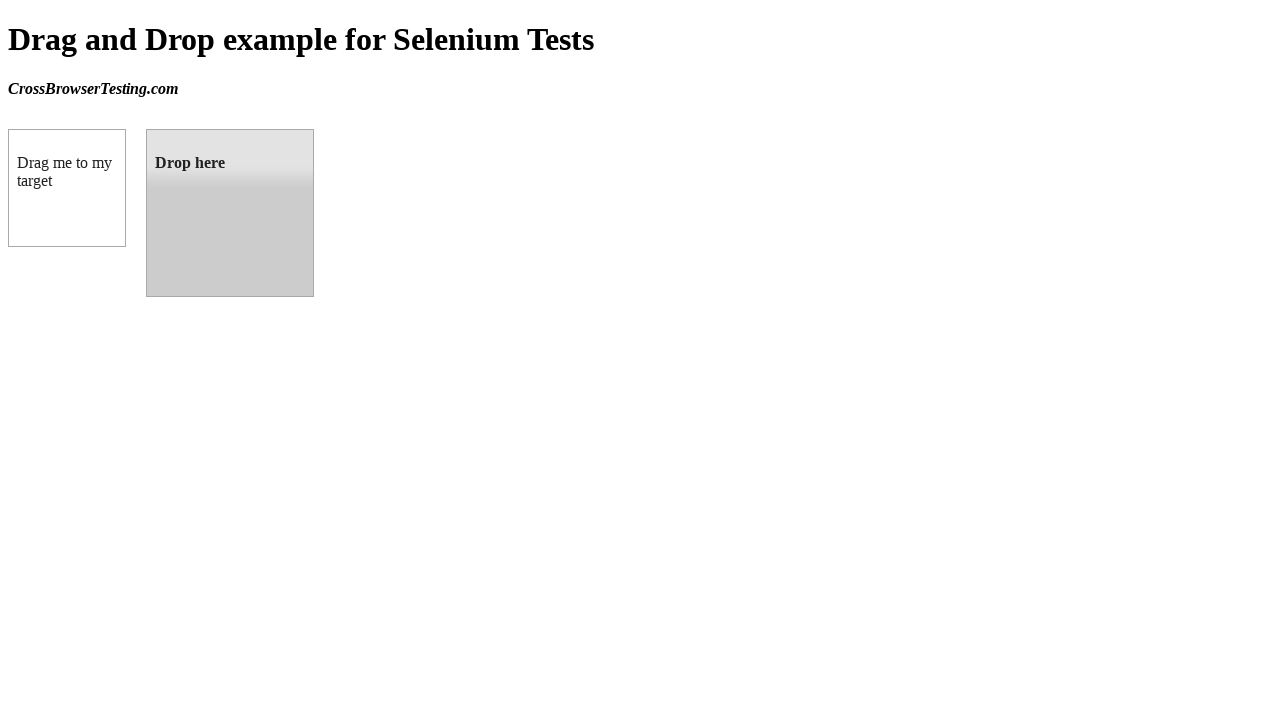

Located draggable element (box A)
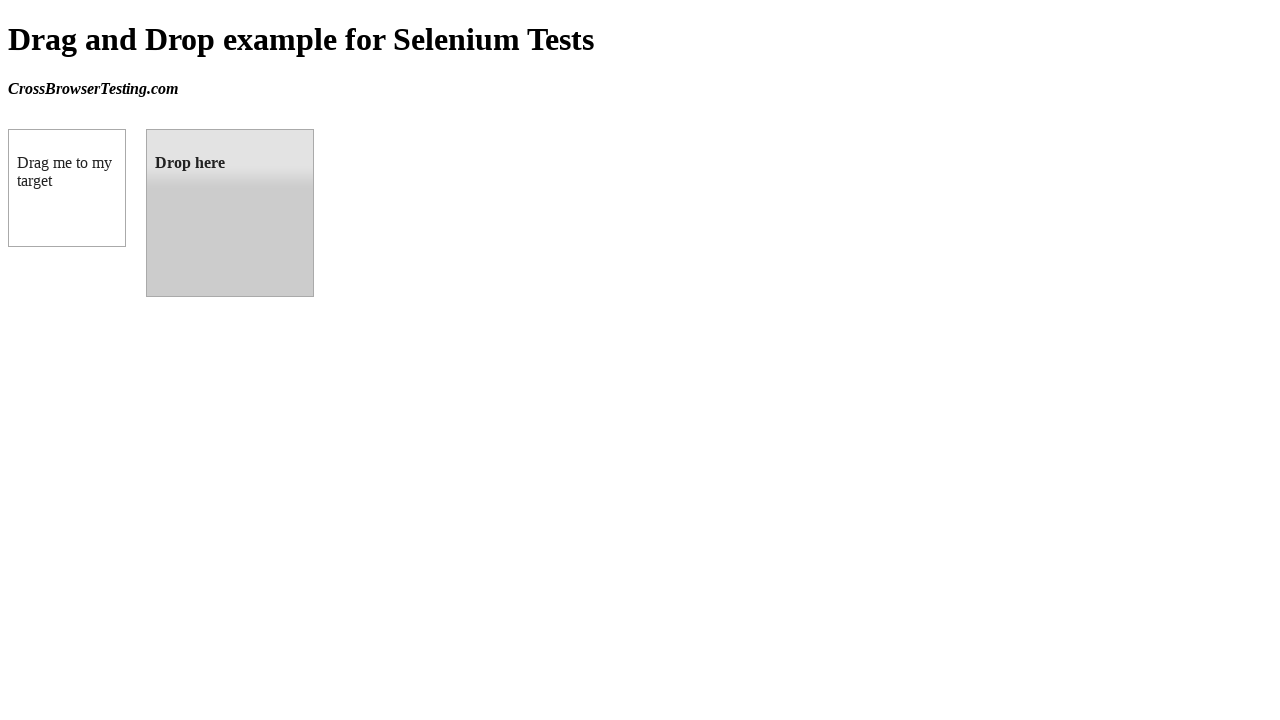

Located droppable element (box B)
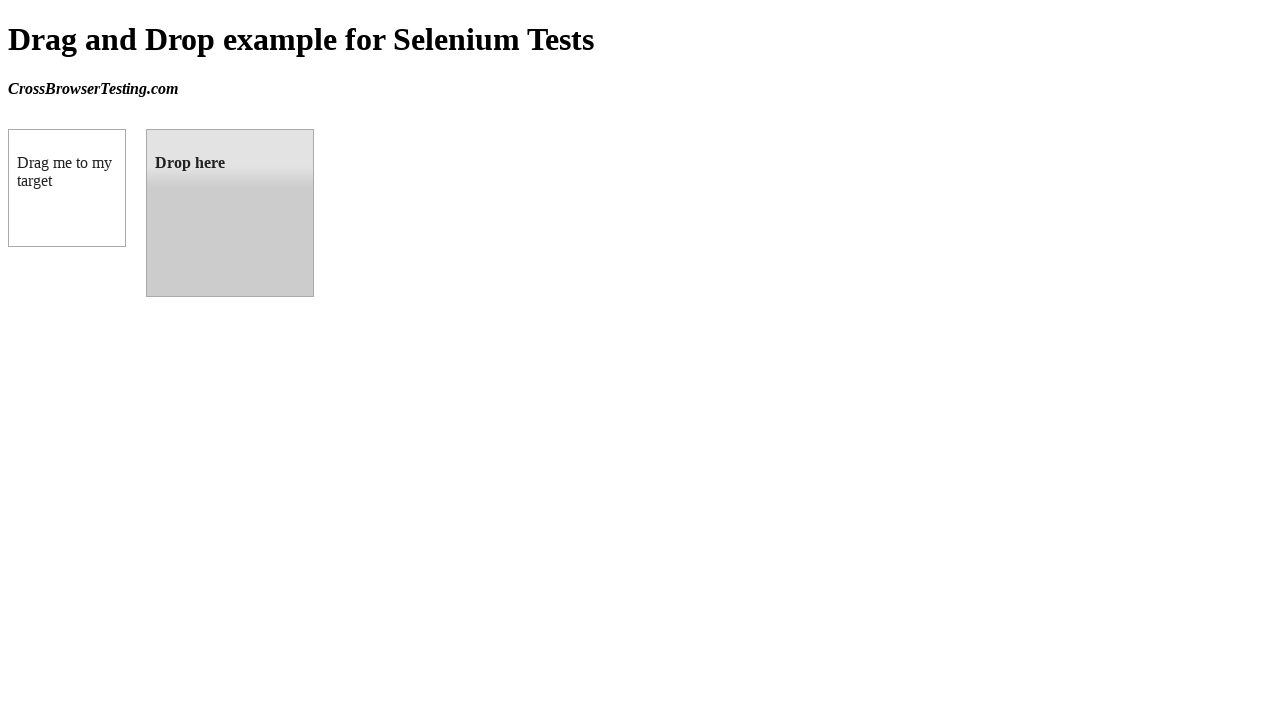

Performed drag and drop action from box A to box B at (230, 213)
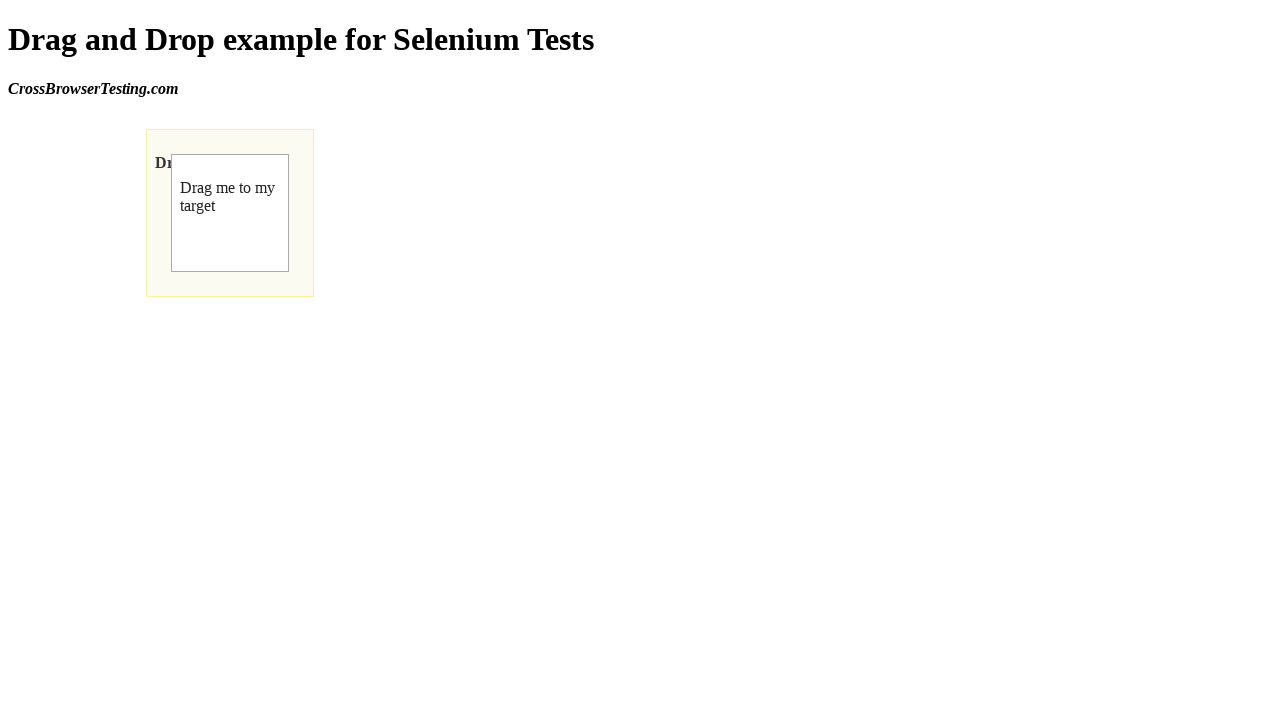

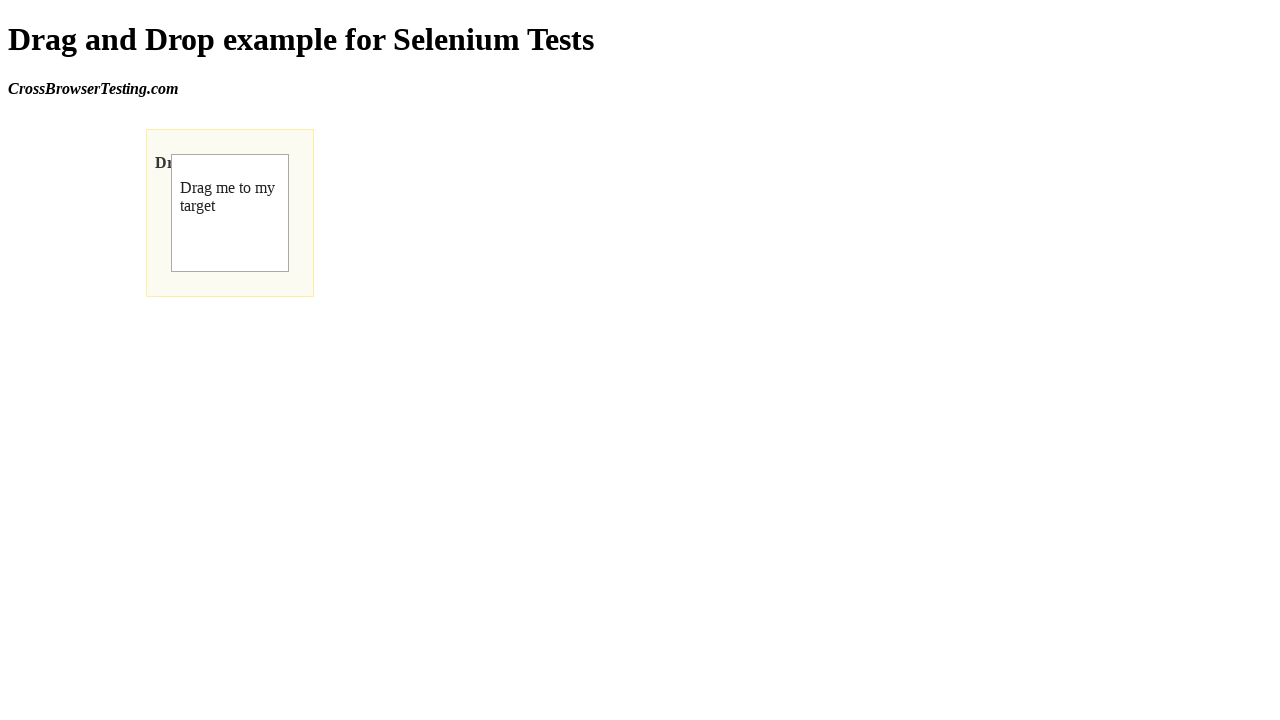